Tests Google Form validation by submitting with a missing Address field and verifying that a required field error is displayed.

Starting URL: https://docs.google.com/forms/d/e/1FAIpQLScVG7idLWR8sxNQygSnLuhehUNVFti0FnVviWCSjDh-JNhsMA/viewform

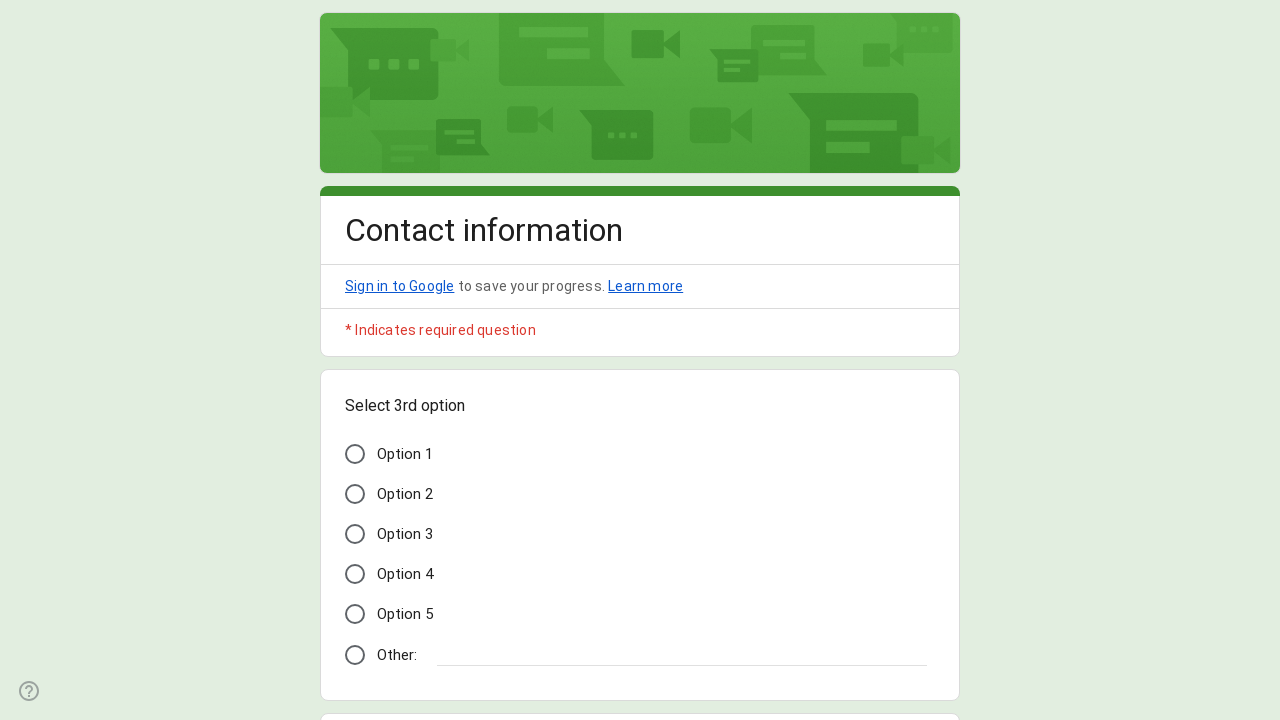

Clicked on Option 3 at (405, 534) on xpath=//span[text() = 'Option 3']
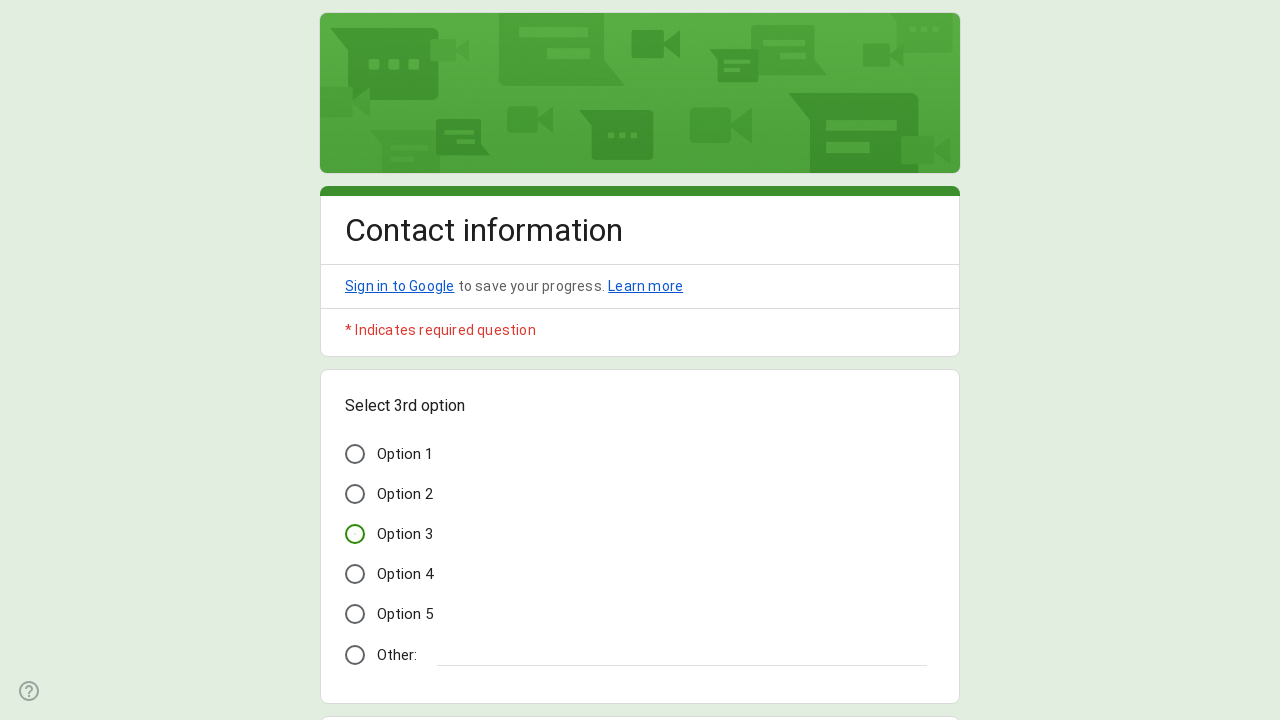

Filled in Name field with 'John' on xpath=//*[contains(@data-params, '"Name"')]//input[@type='text']
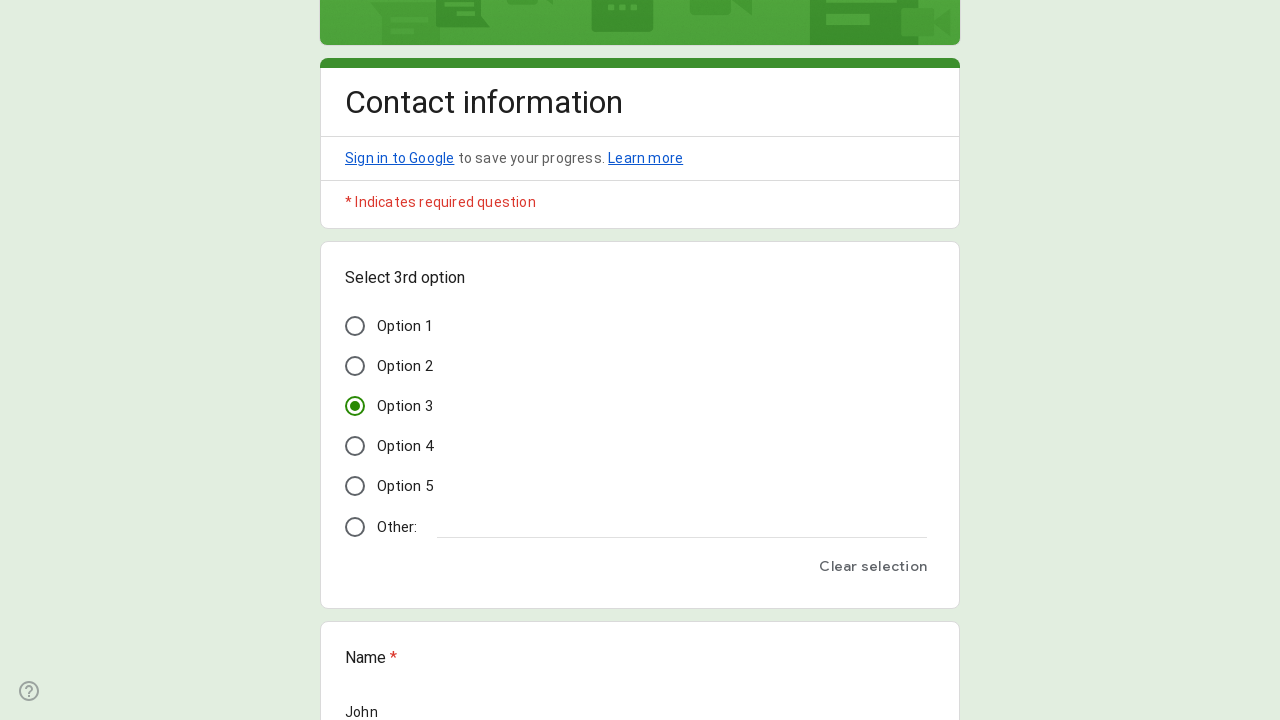

Filled in Email field with 'test@example.com' on xpath=//*[contains(@data-params, '"Email"')]//input[@type='email']
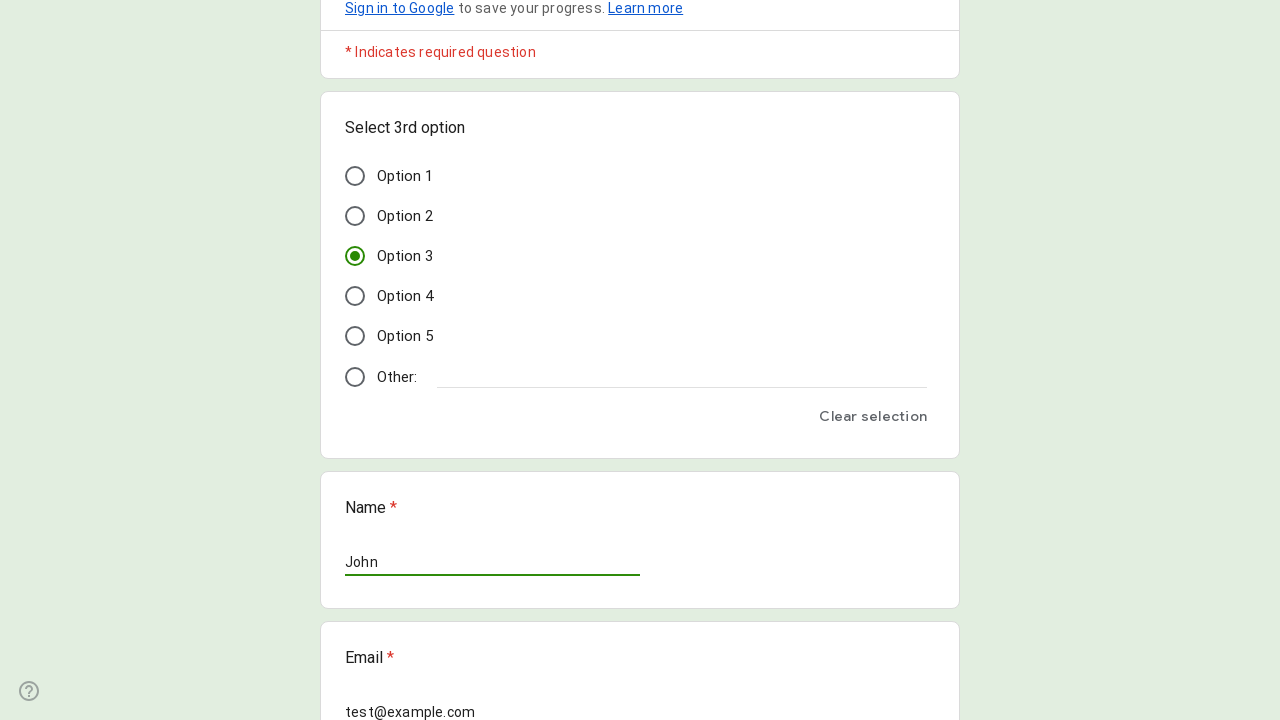

Filled in Phone number field with '+37211111111' on xpath=//*[contains(@data-params, '"Phone number"')]//input[@type='text']
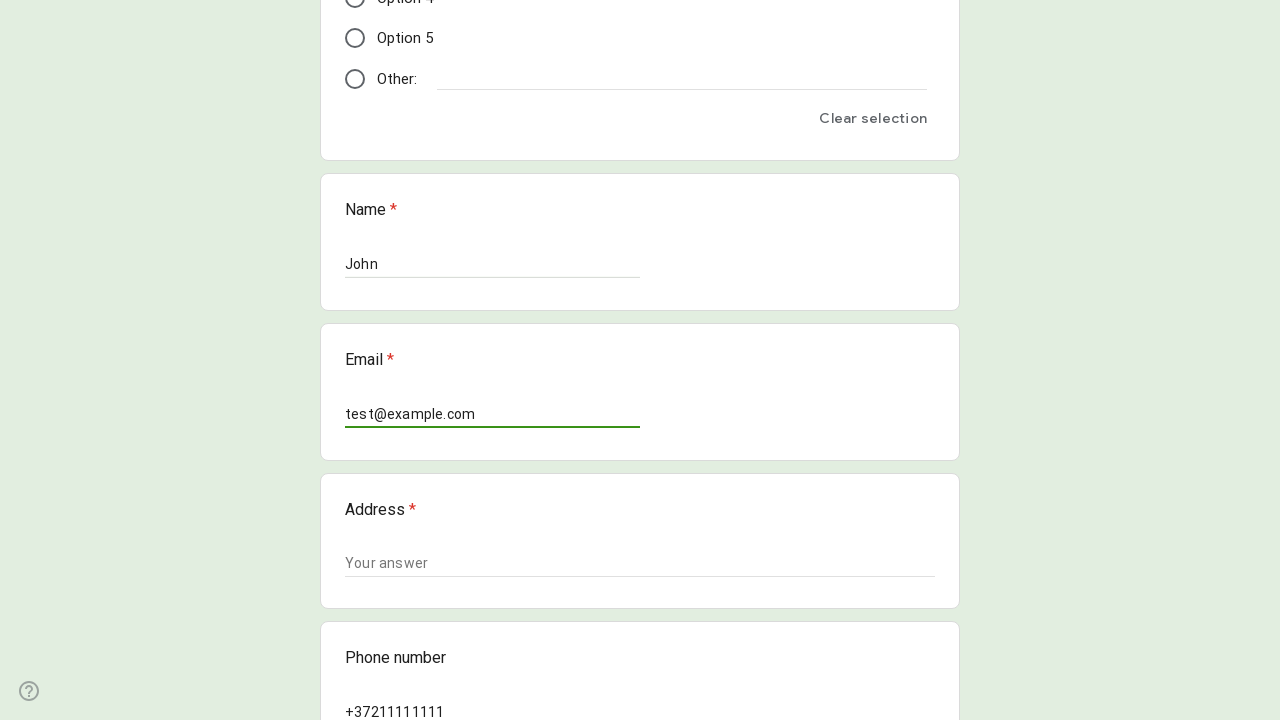

Filled in Comments field with 'Lorem ipsum dolor sit amet' on xpath=//*[contains(@data-params, '"Comments"')]//textarea
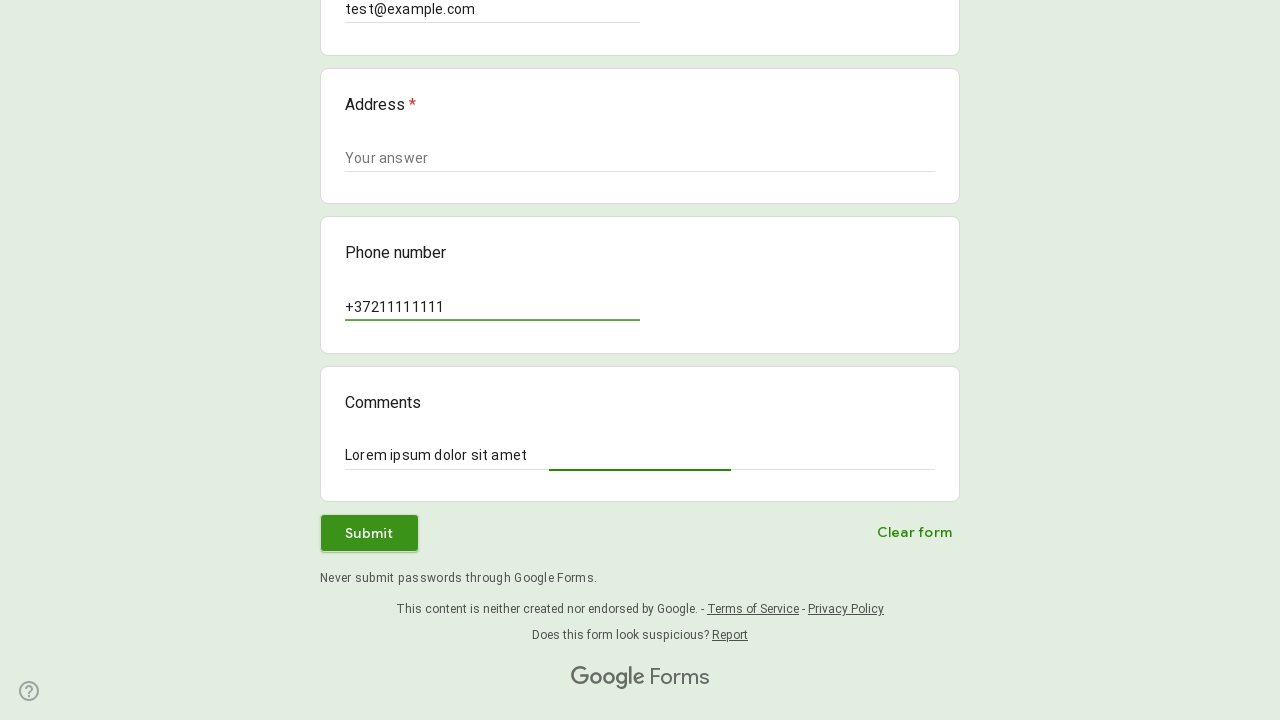

Clicked Submit button without filling required Address field at (369, 533) on xpath=//div[@role='button' and .//*[contains(text(), 'Submit') or contains(text(
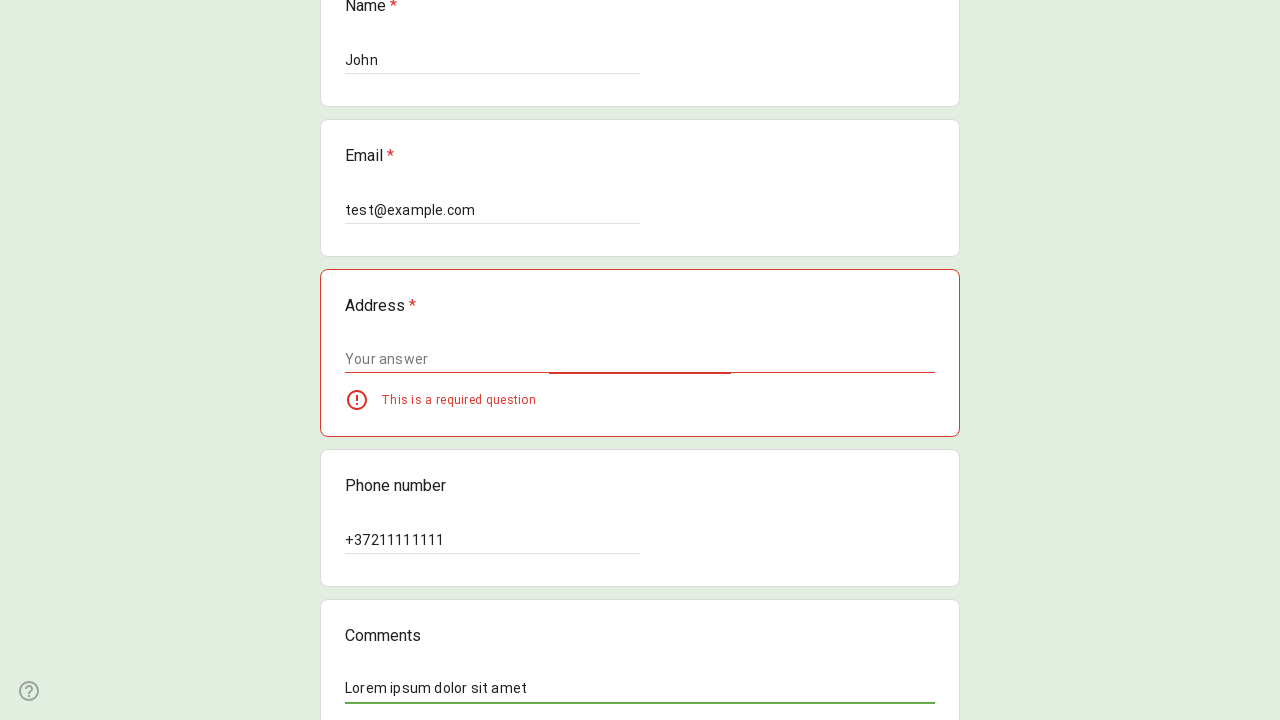

Verified that required field error is displayed for missing Address field
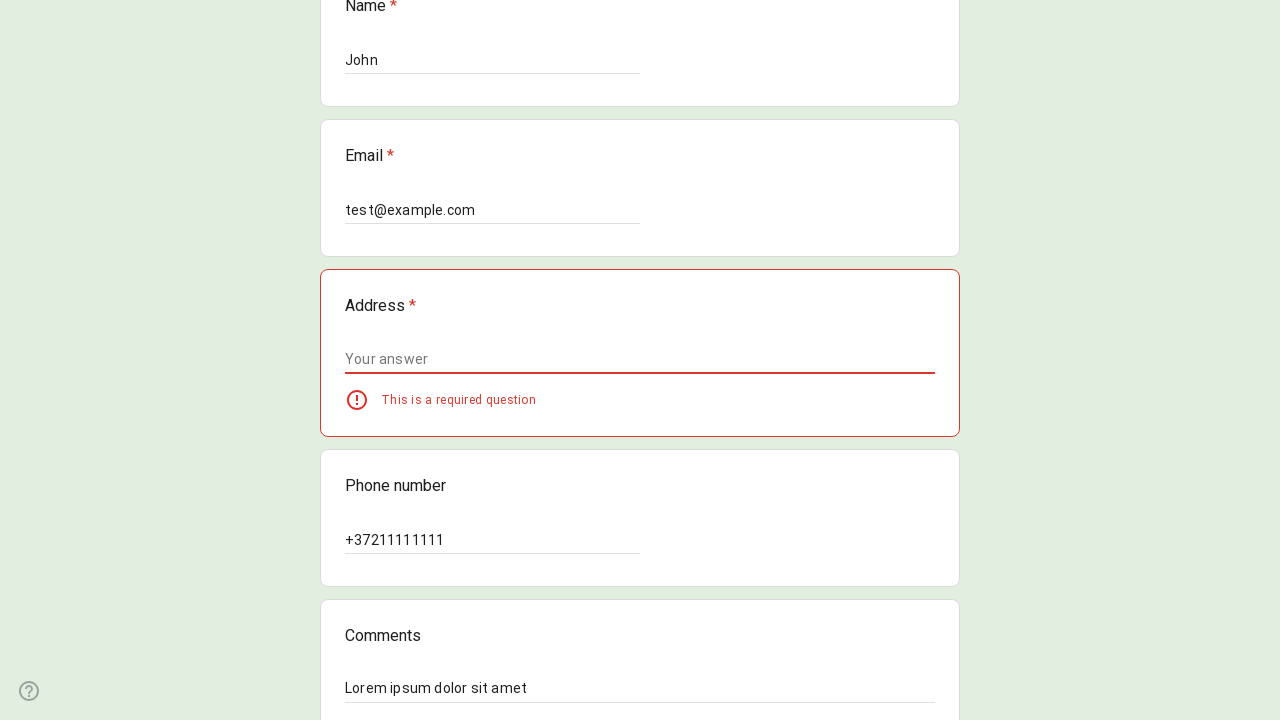

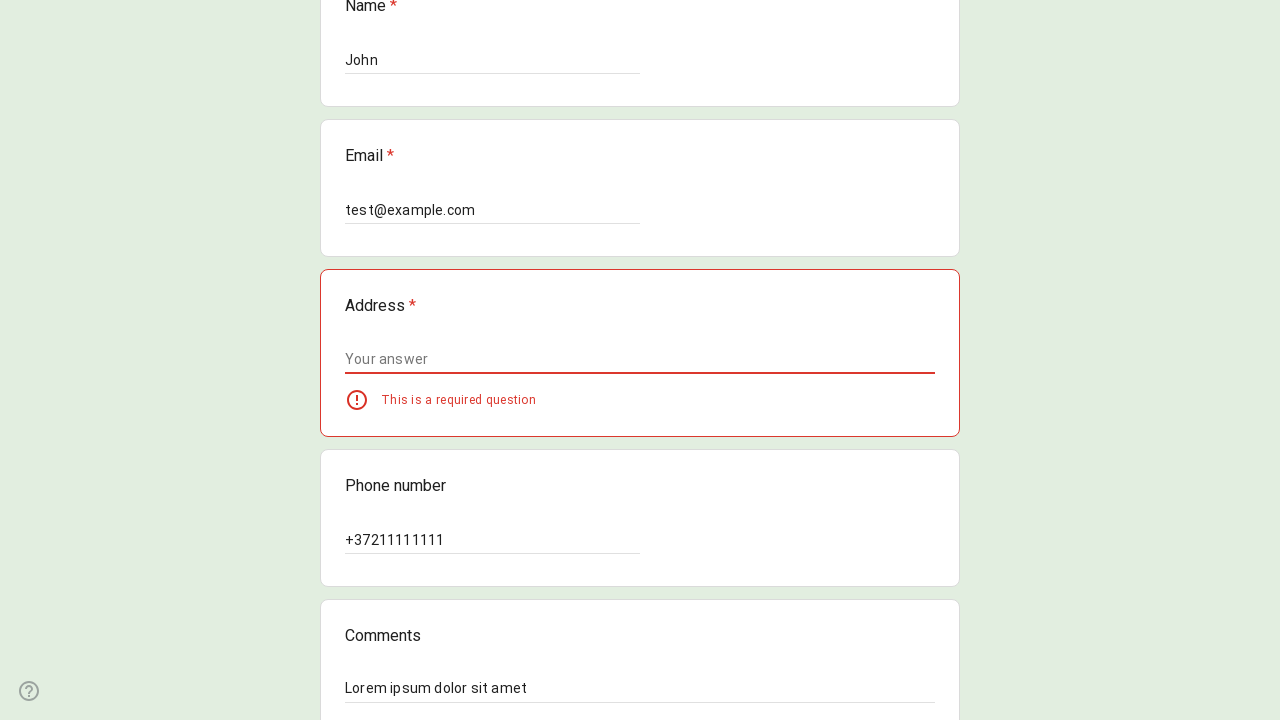